Tests creating a new paste on Pastebin by clicking the new paste button, entering text content, selecting an expiration time of 10 minutes, and entering a paste title.

Starting URL: https://pastebin.com/

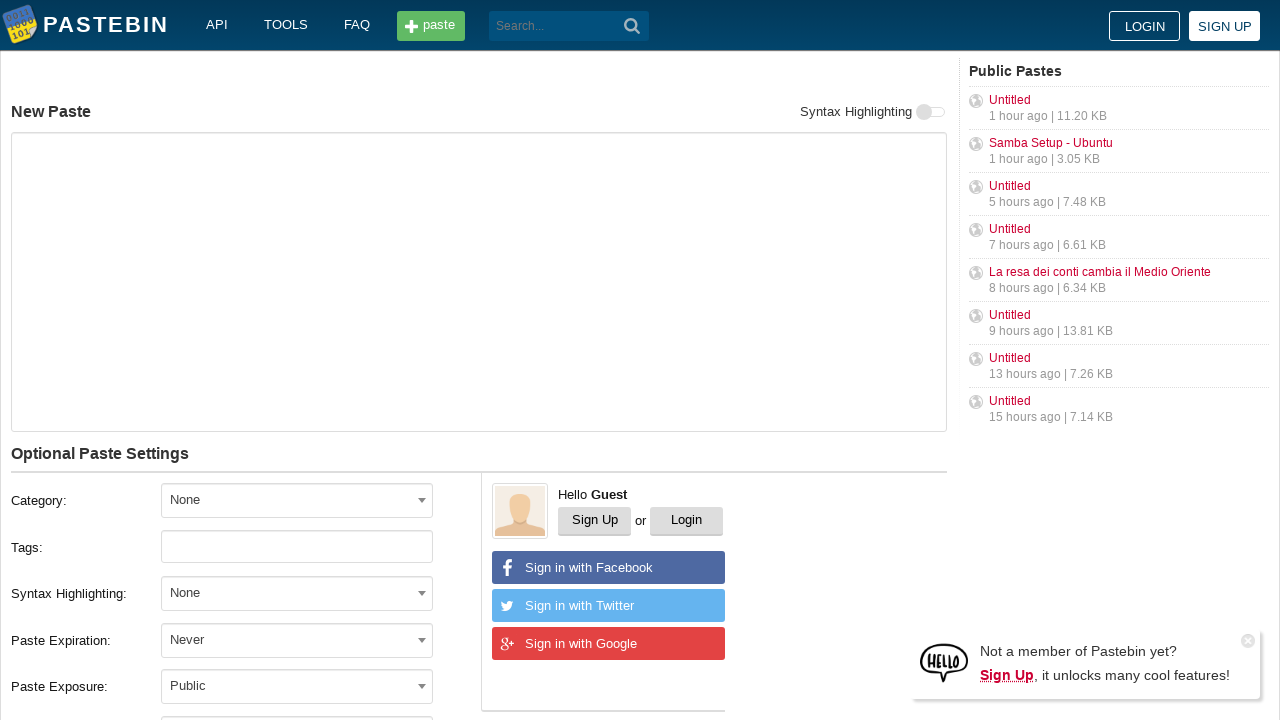

Clicked the new paste button in header at (431, 26) on .header__btn
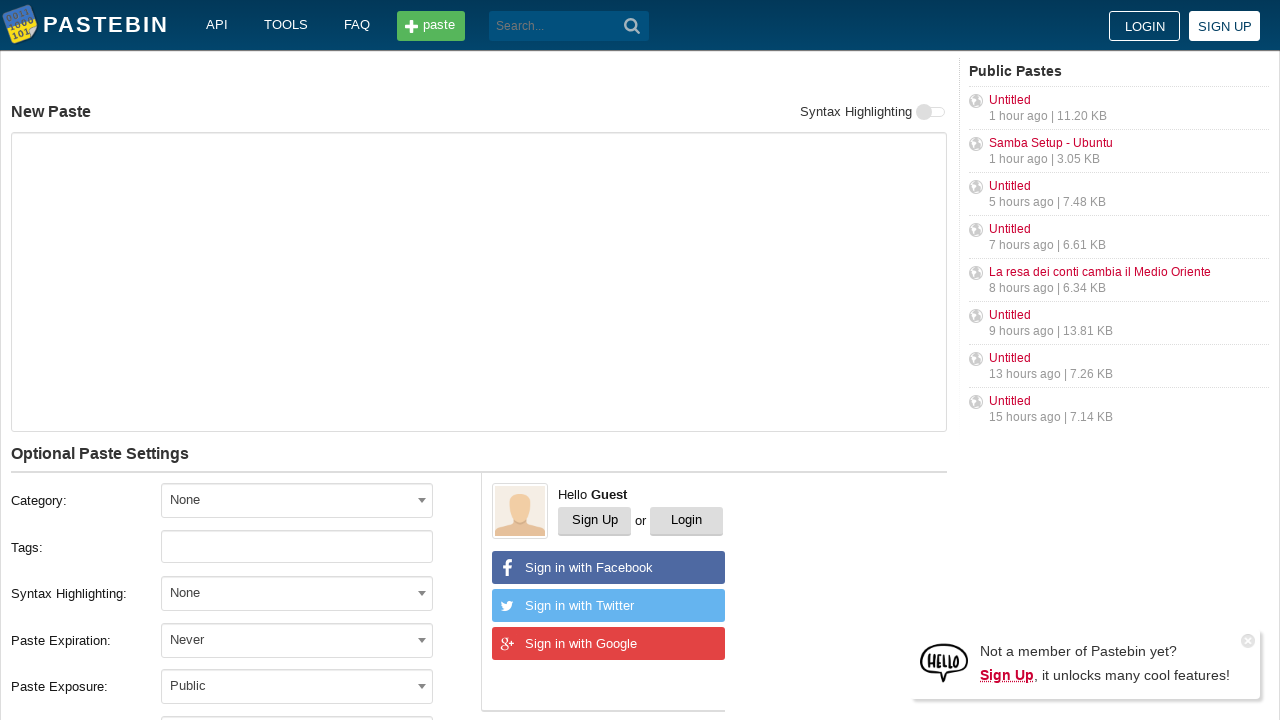

Clicked on the text area for paste content at (479, 282) on #postform-text
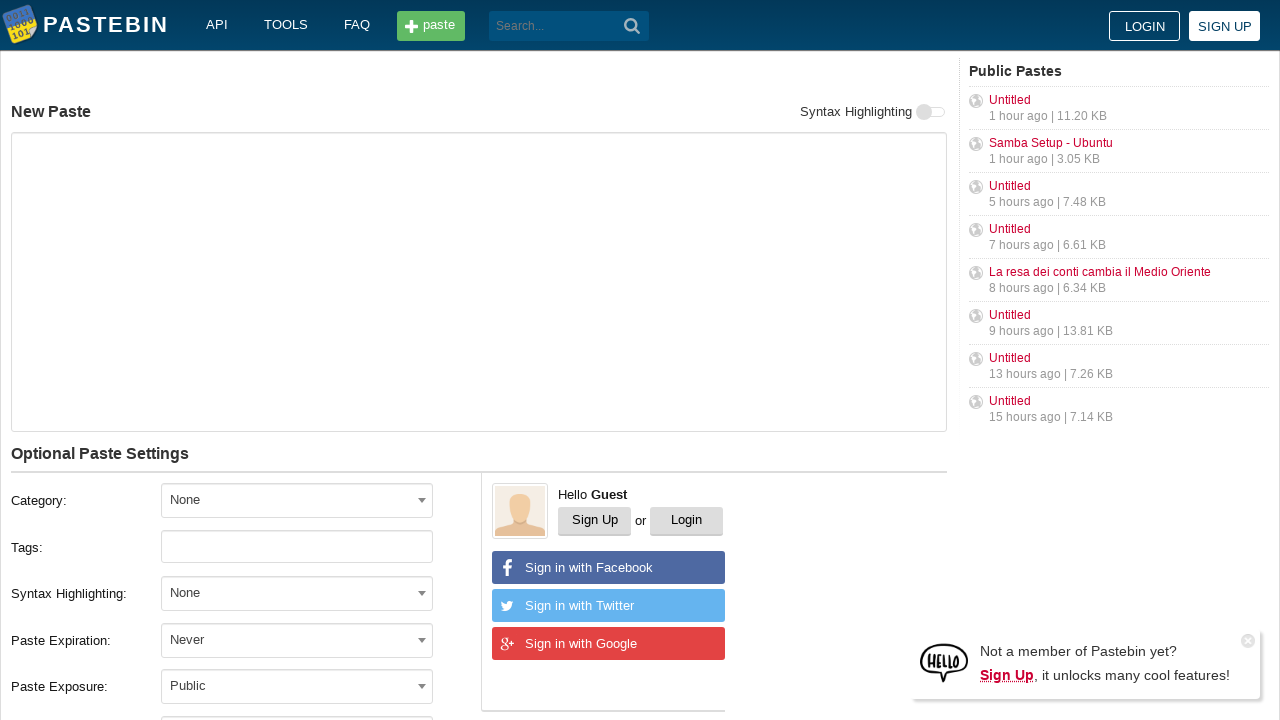

Entered paste content: 'Hello from WebDriver' on #postform-text
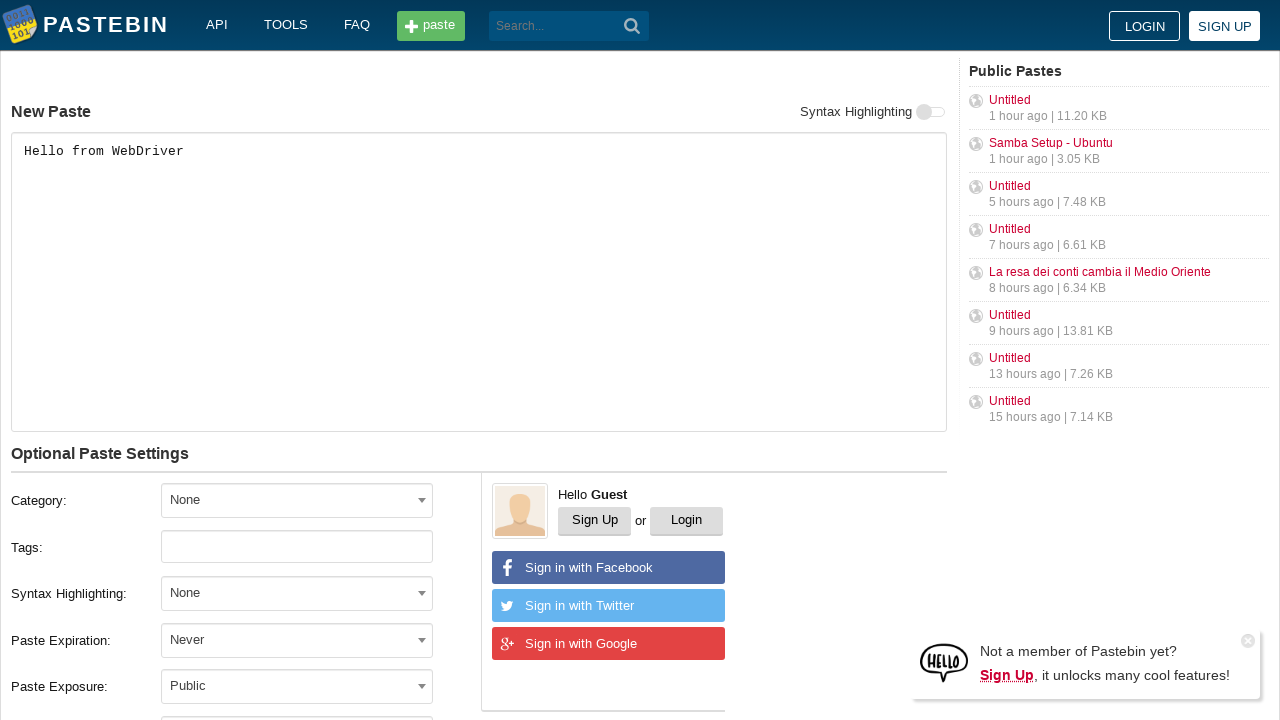

Clicked the expiration dropdown at (297, 640) on #select2-postform-expiration-container
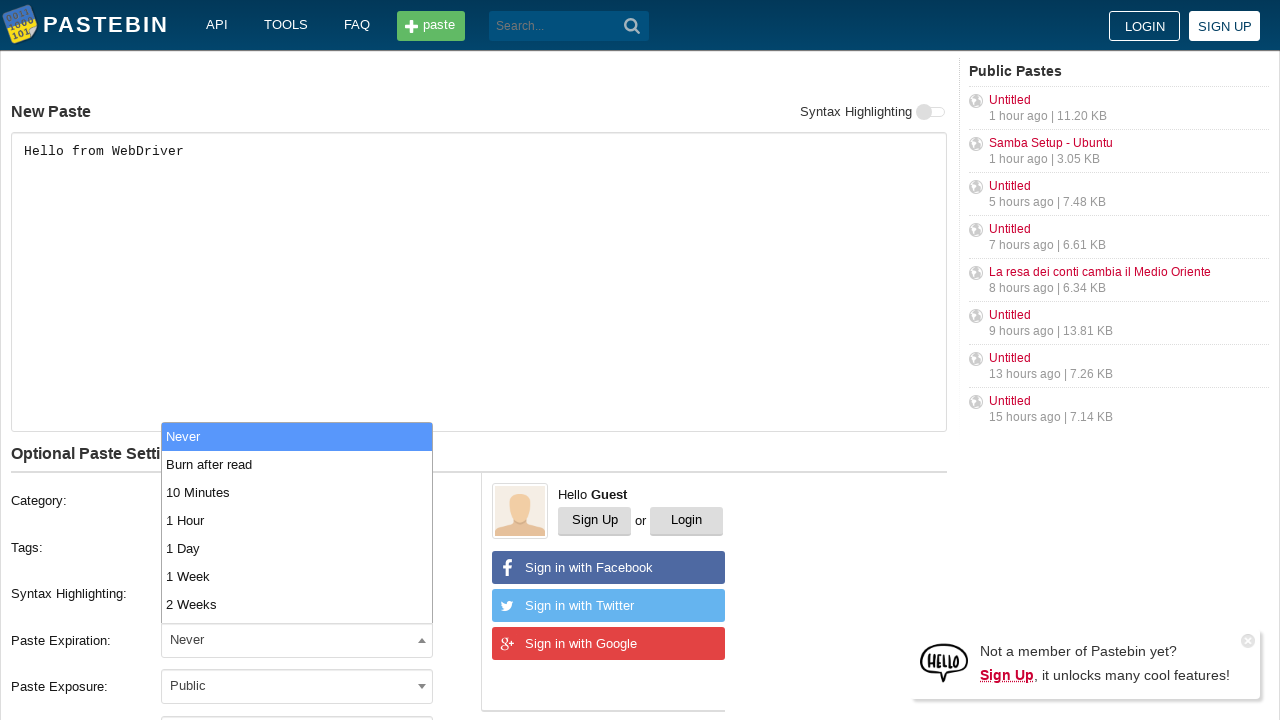

Selected '10 Minutes' from expiration dropdown at (297, 492) on xpath=//li[contains(text(), '10 Minutes')]
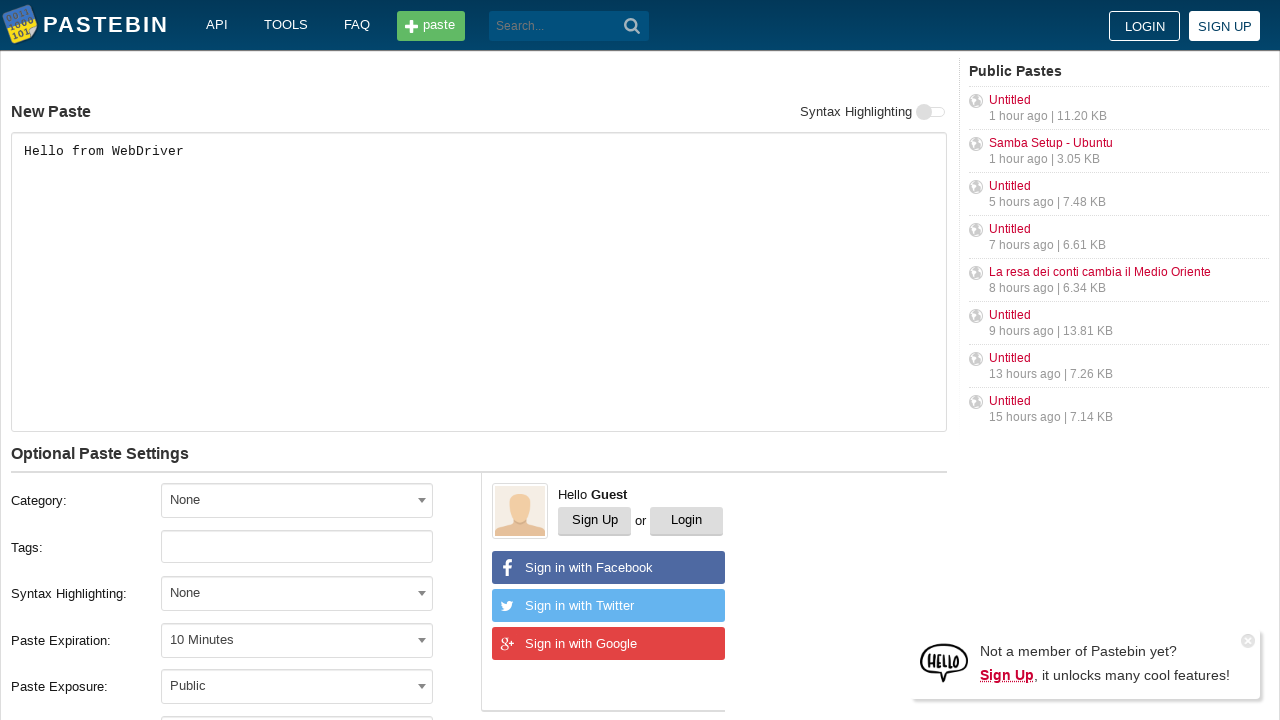

Entered paste title: 'helloweb' on #postform-name
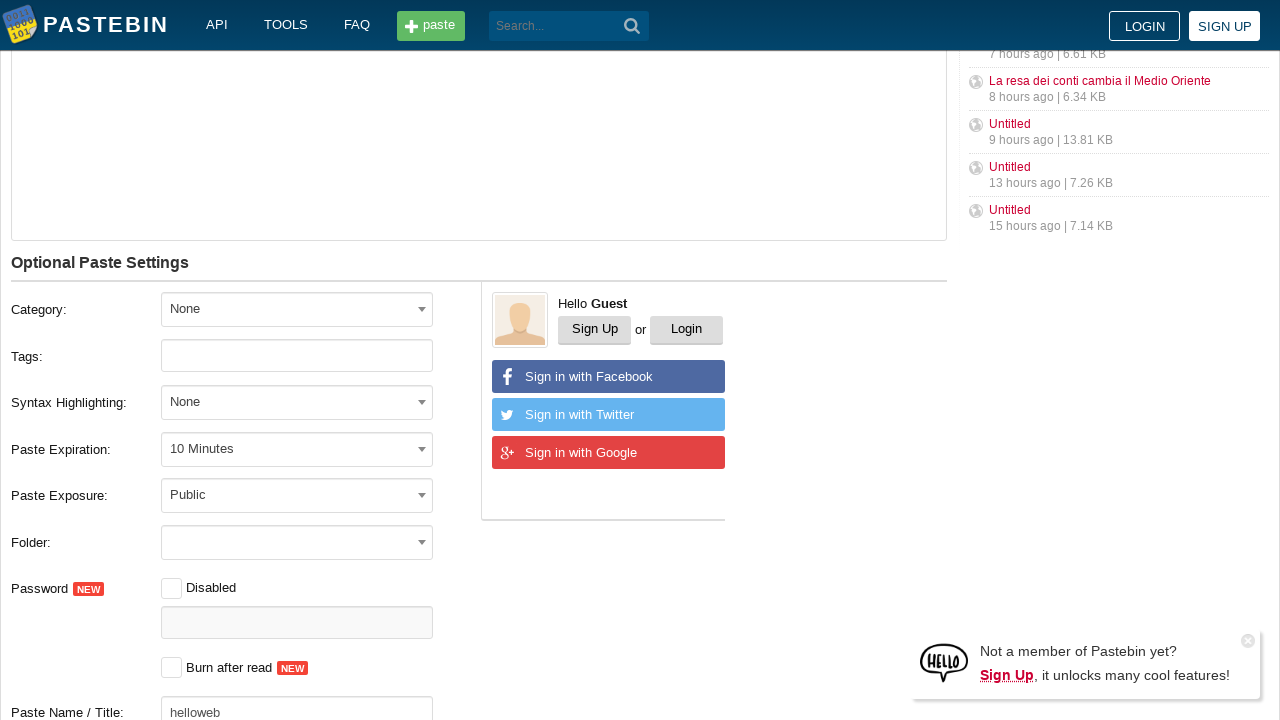

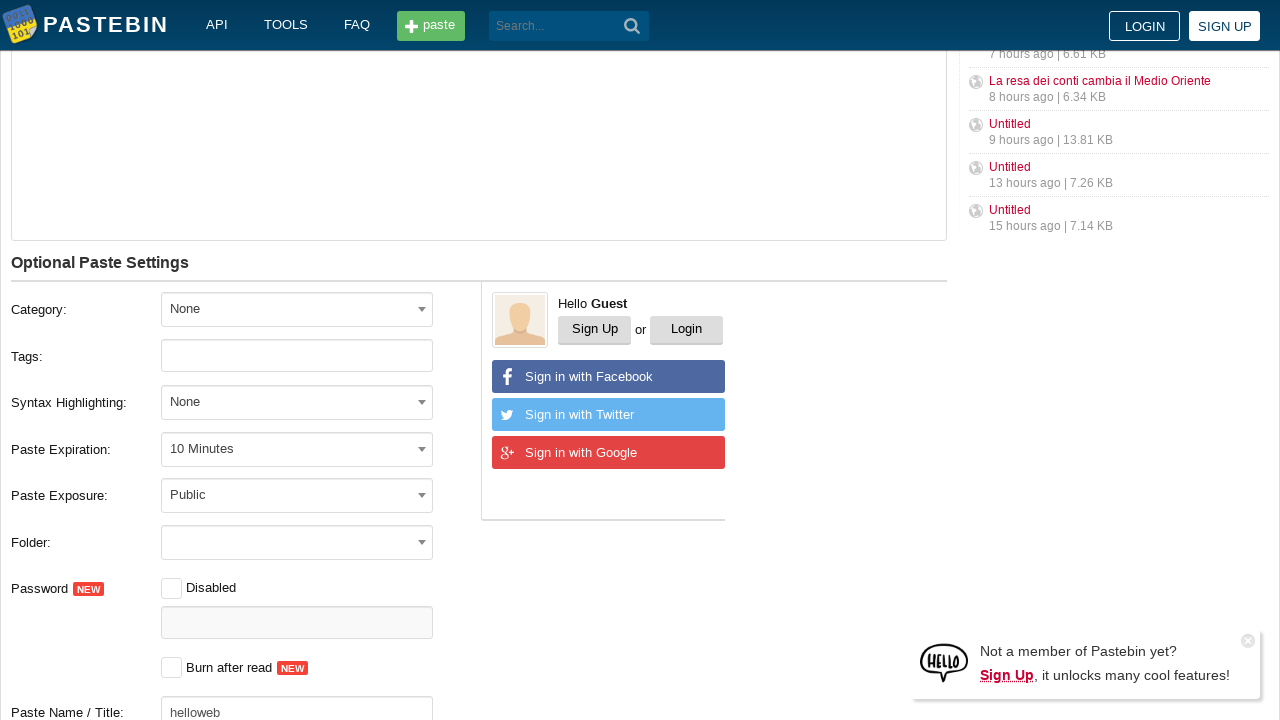